Navigates to a QQ Music song detail page and waits for the page to load completely

Starting URL: https://y.qq.com/n/ryqq/songDetail/000xdZuV2LcQ19

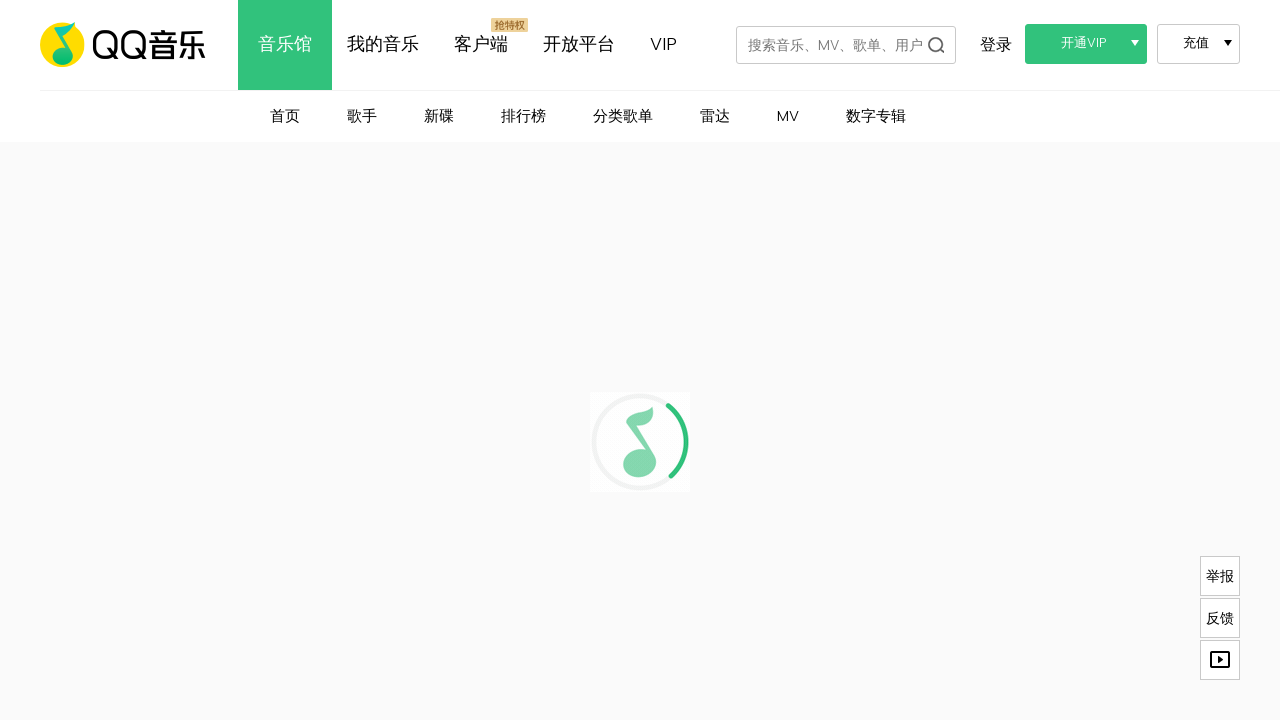

Waited for page to reach networkidle state on QQ Music song detail page
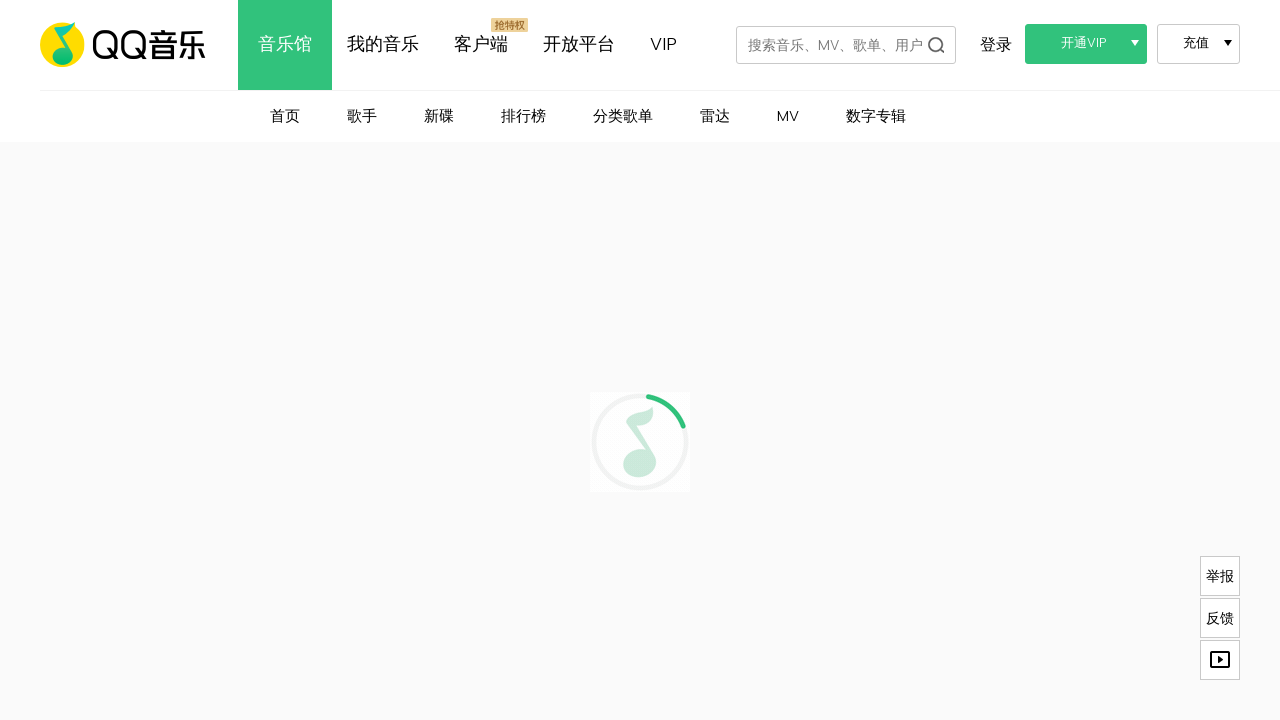

Main content area (.main) became visible
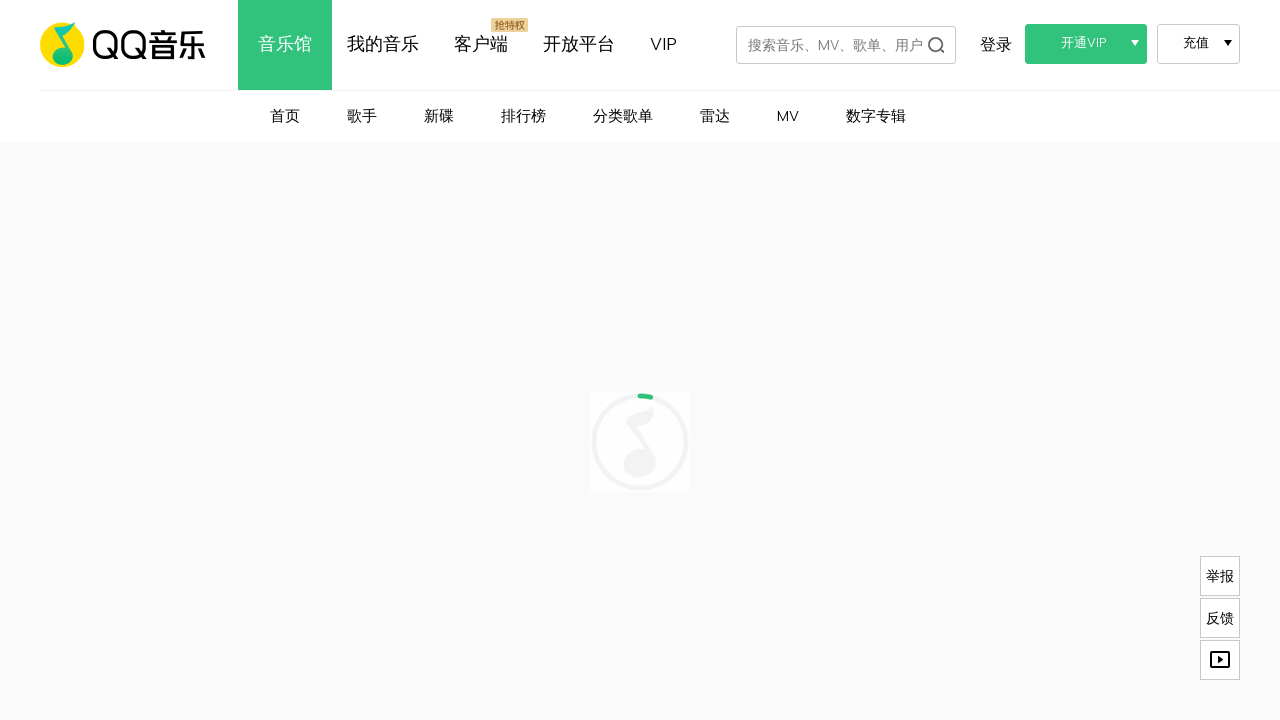

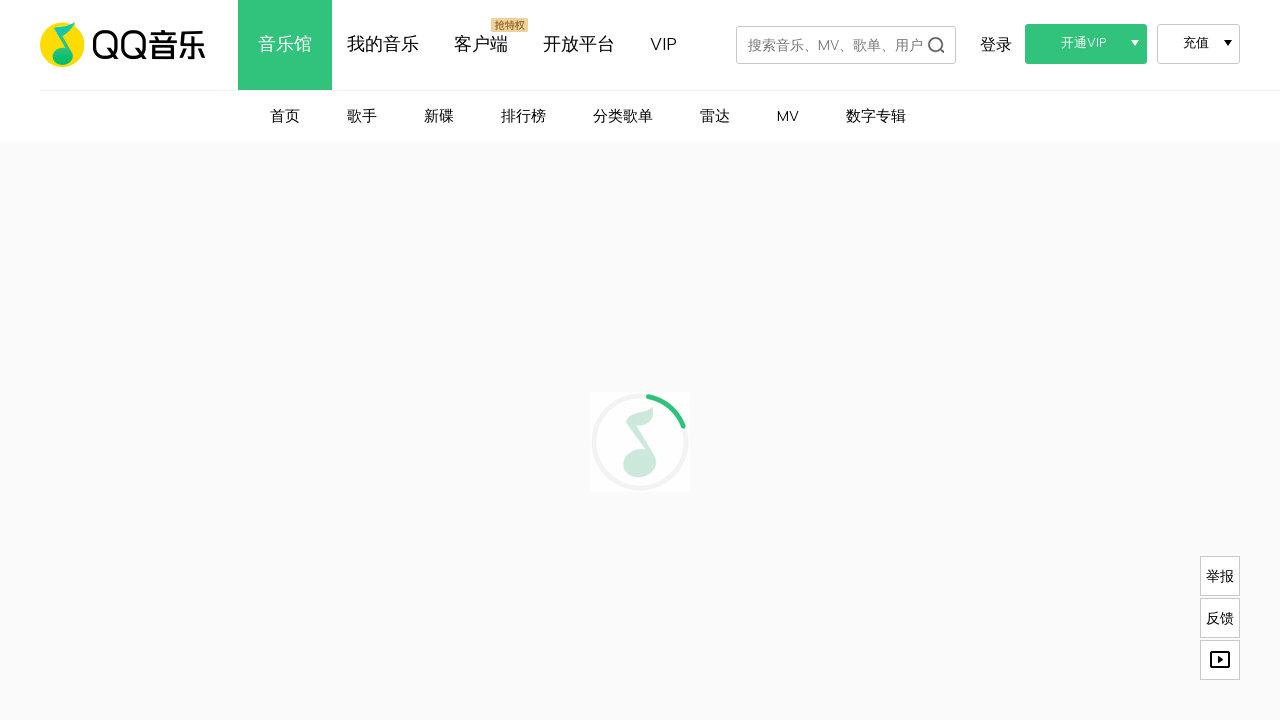